Tests radio button selection behavior by clicking radio1 and verifying that the other radio buttons are not checked

Starting URL: https://rahulshettyacademy.com/AutomationPractice/

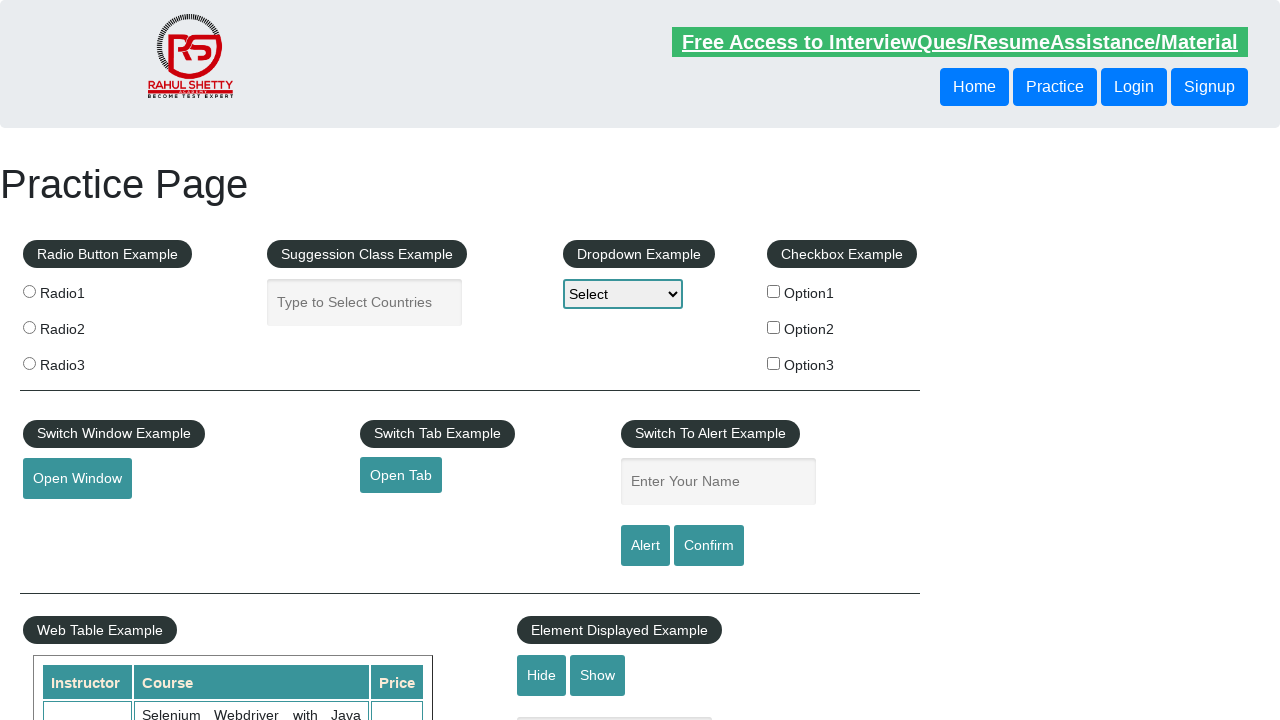

Clicked radio button 1 at (29, 291) on input[value="radio1"]
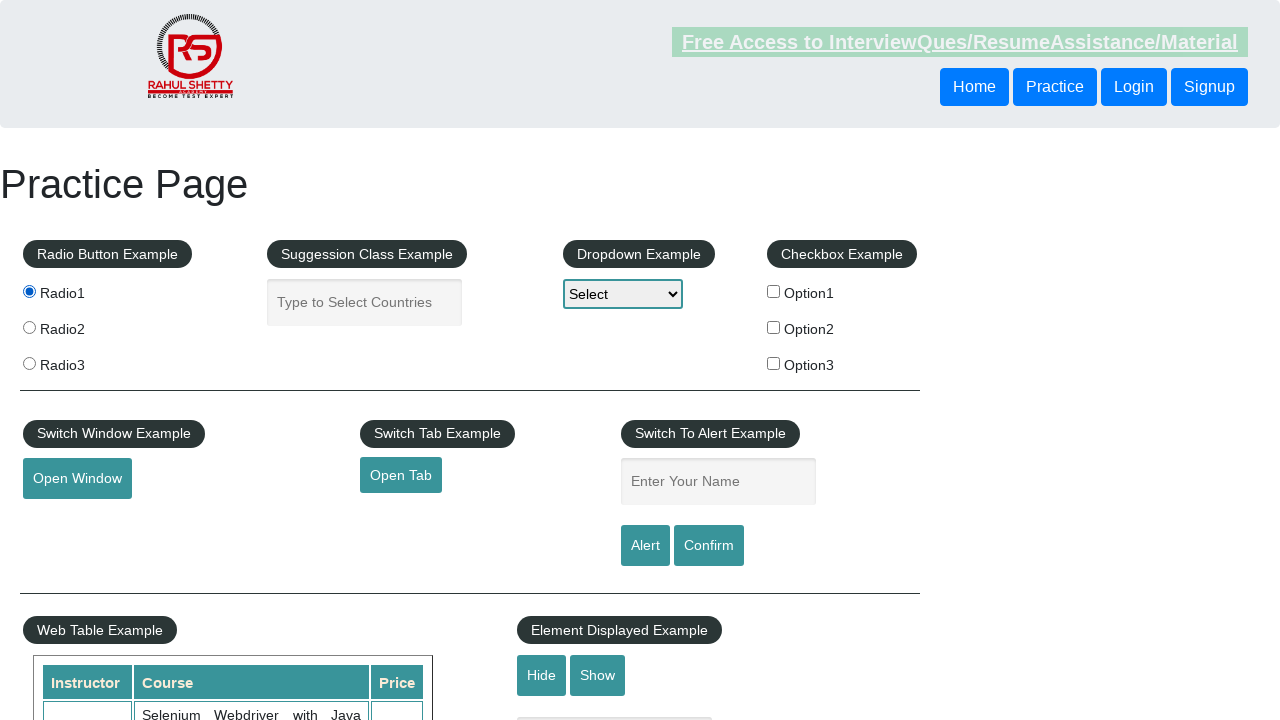

Verified radio button 2 is not checked
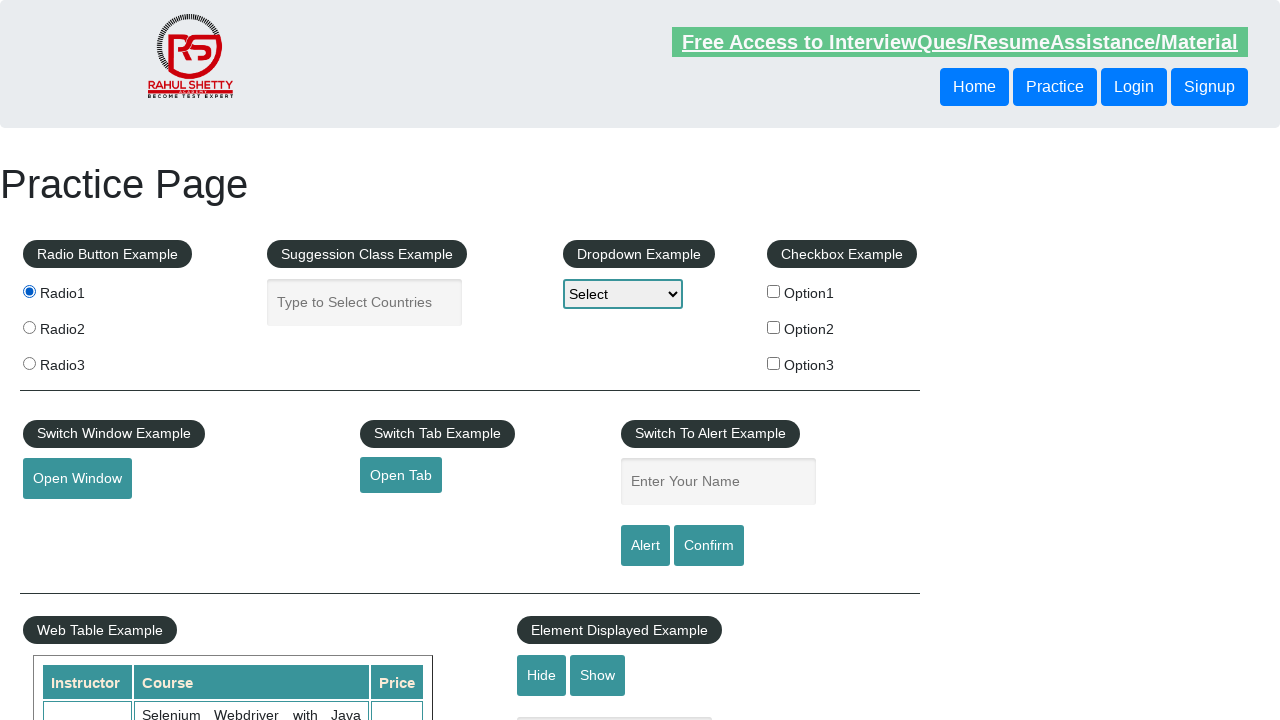

Verified radio button 3 is not checked
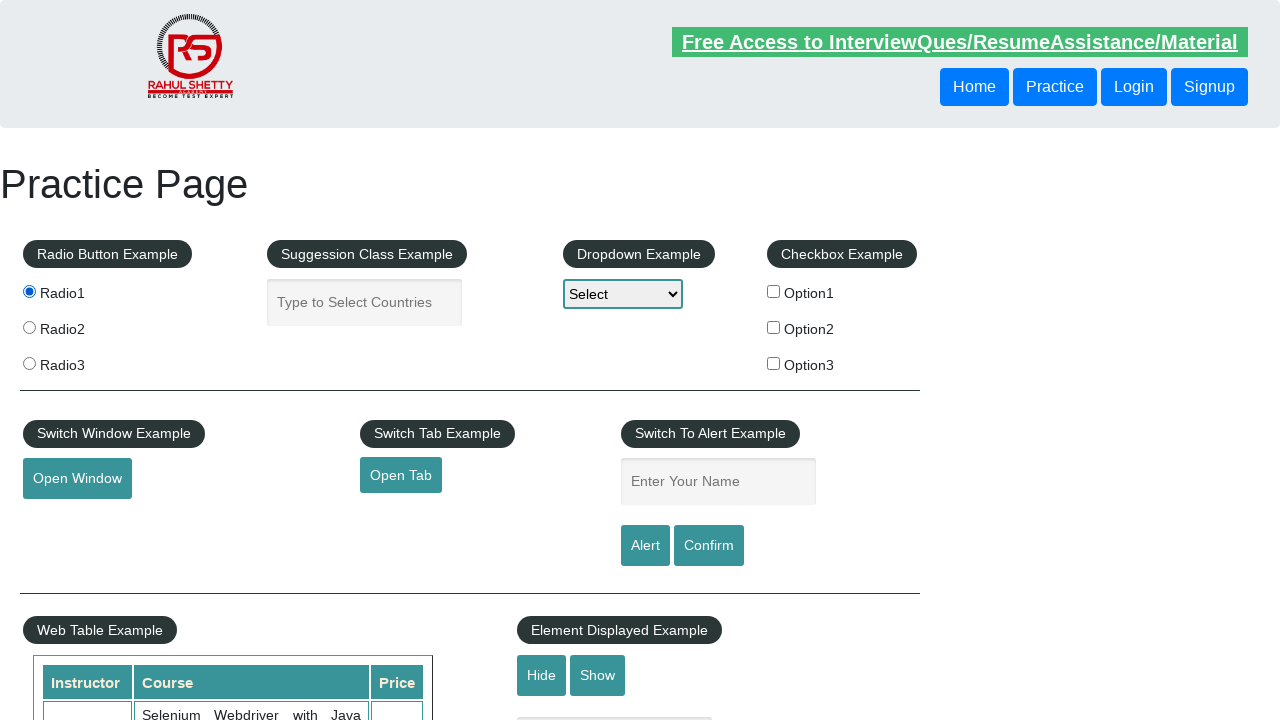

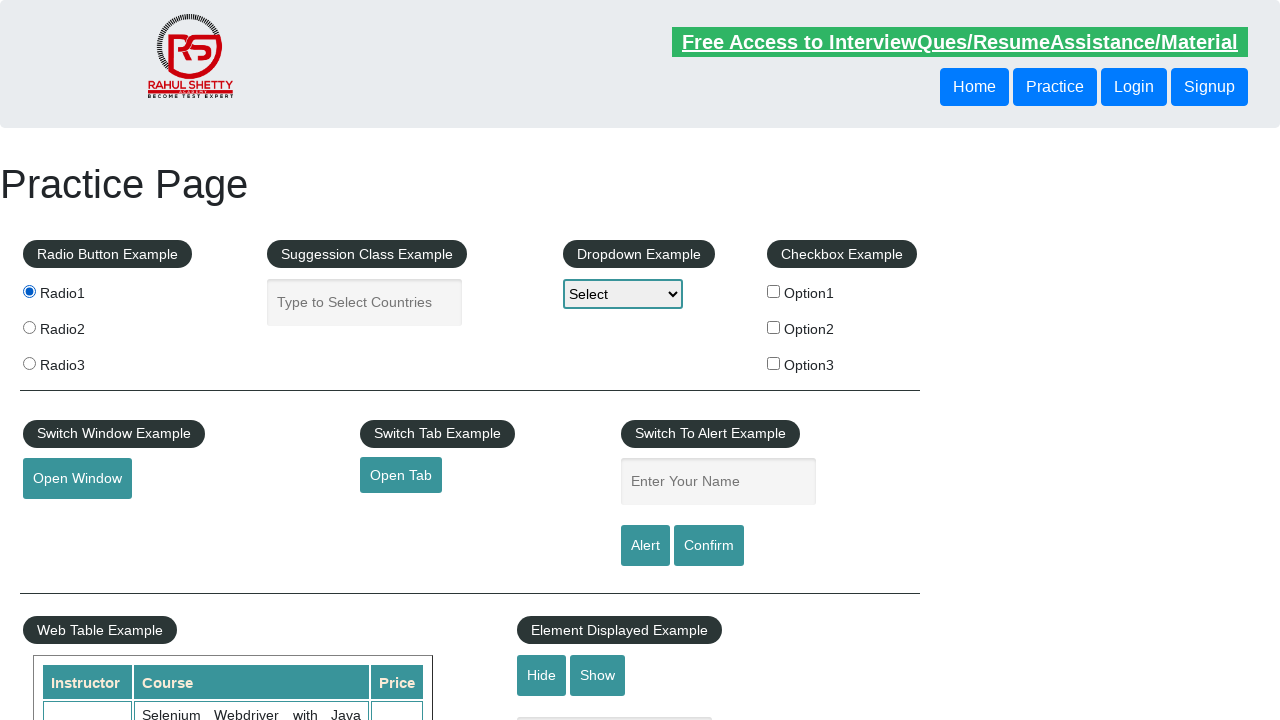